Tests searchable dropdown by typing a search term and selecting from results

Starting URL: https://demoapps.qspiders.com/ui/dropdown/search?sublist=2

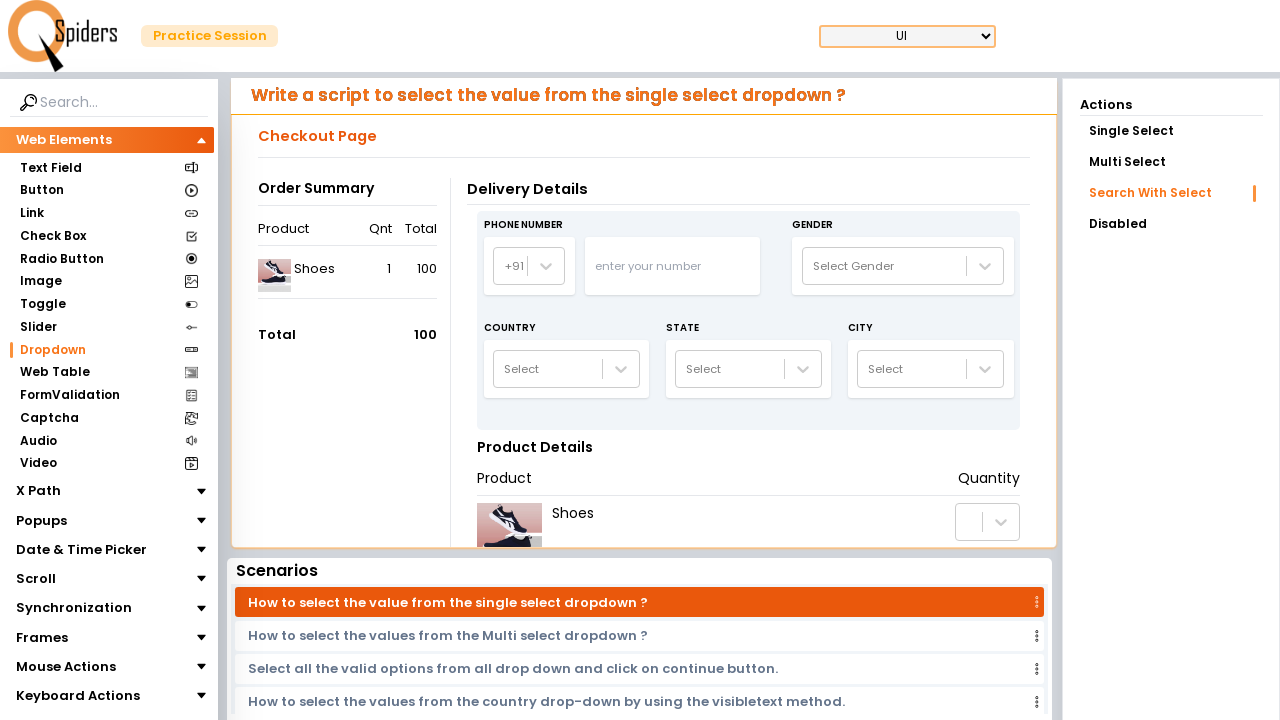

Clicked on the searchable dropdown combobox at (506, 369) on internal:role=combobox >> nth=3
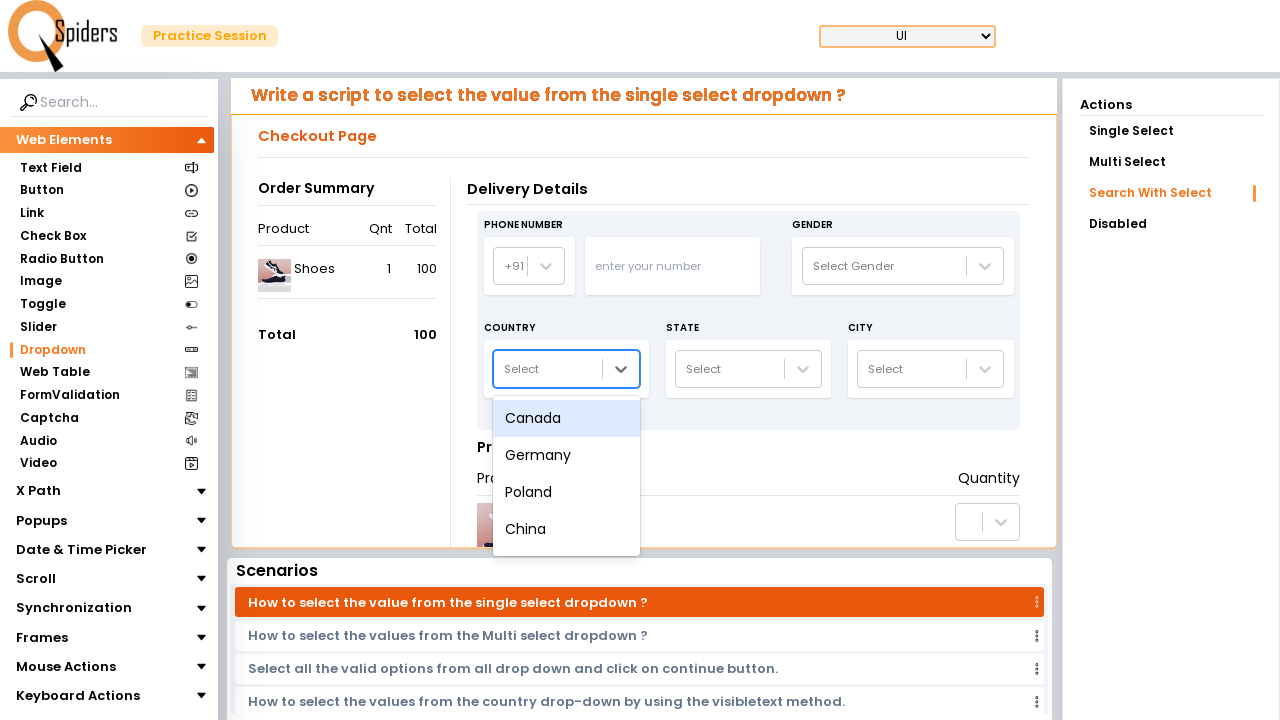

Typed 'india' in the search field on internal:role=combobox >> nth=3
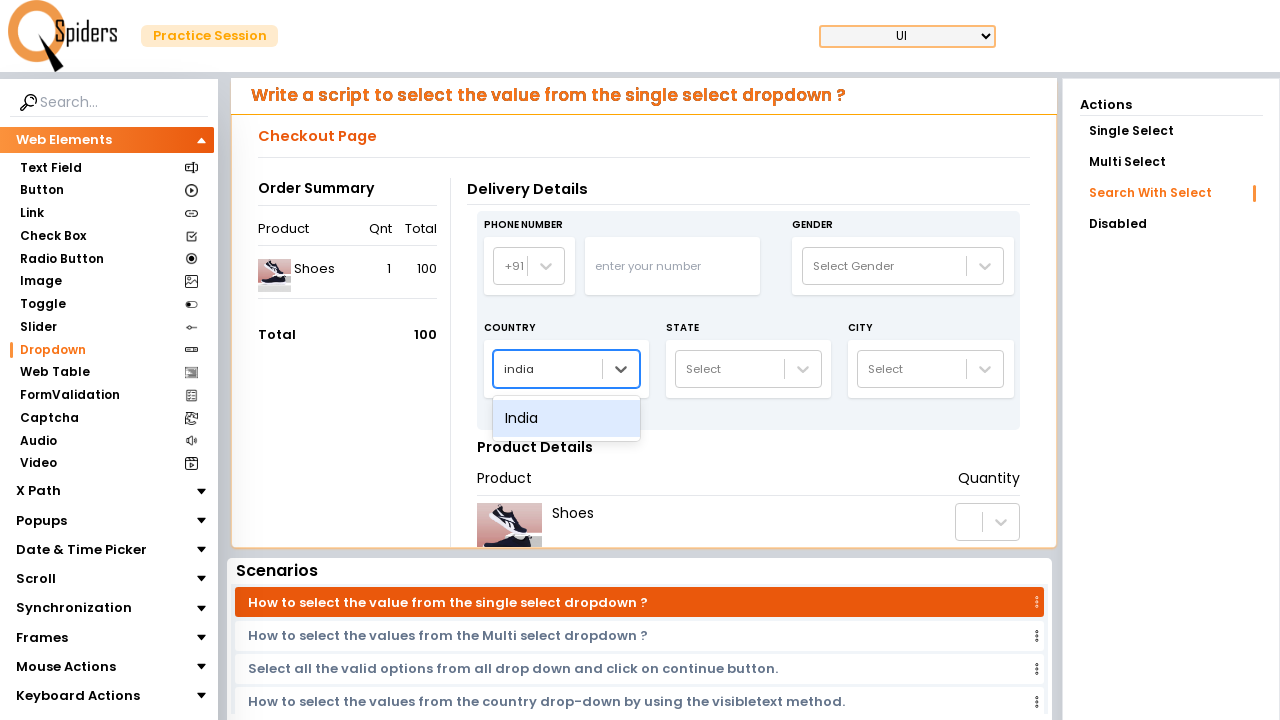

Pressed Enter to select the search result
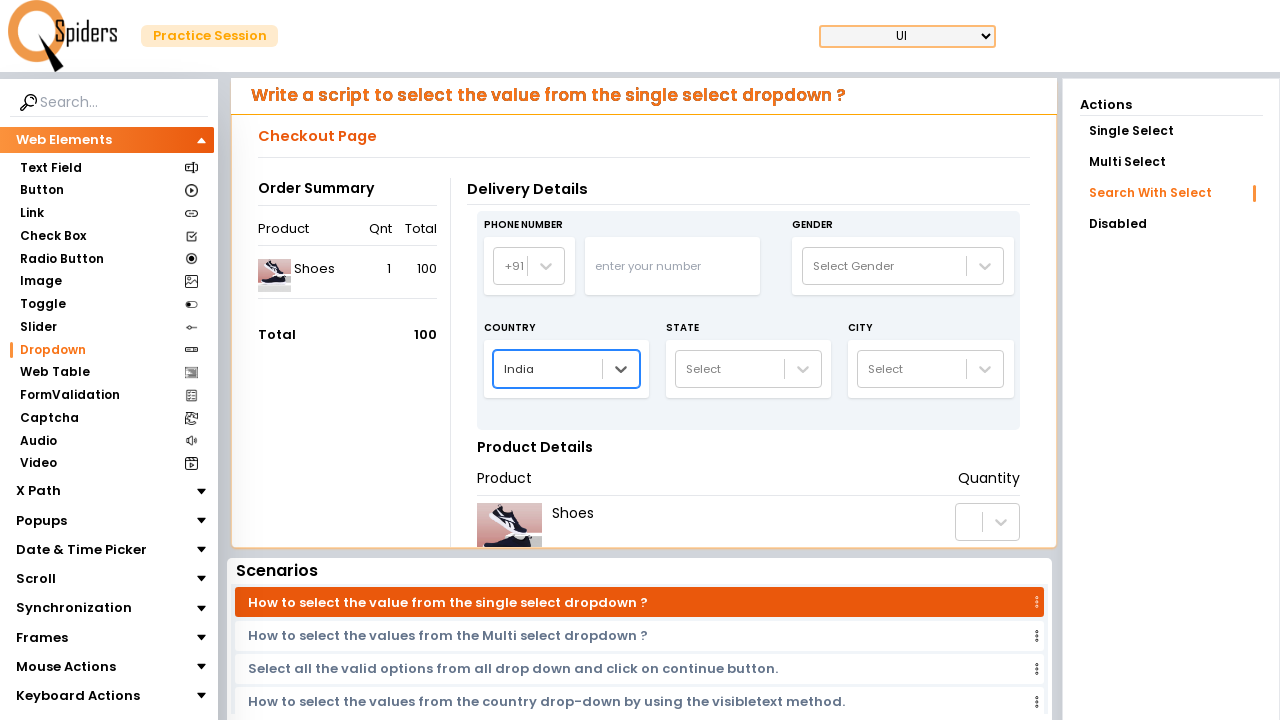

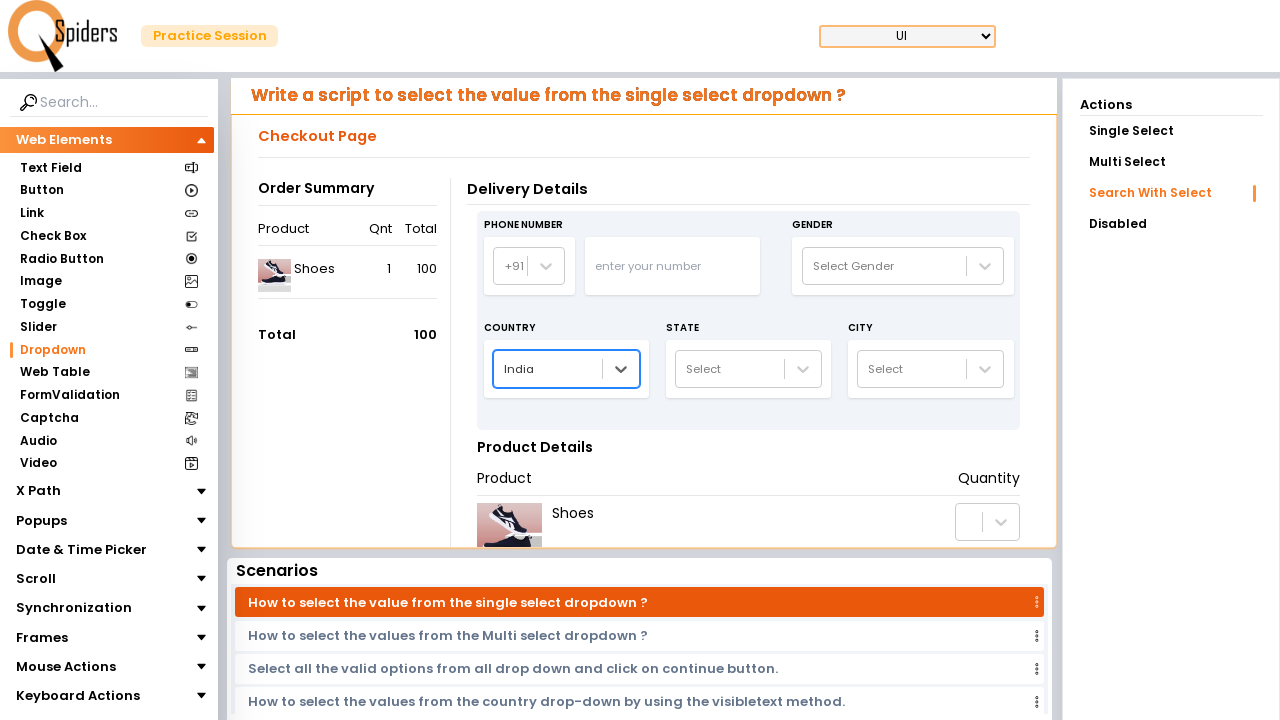